Clicks on first menu header, then verifies the count of main menu headers that appear

Starting URL: https://www.usps.com

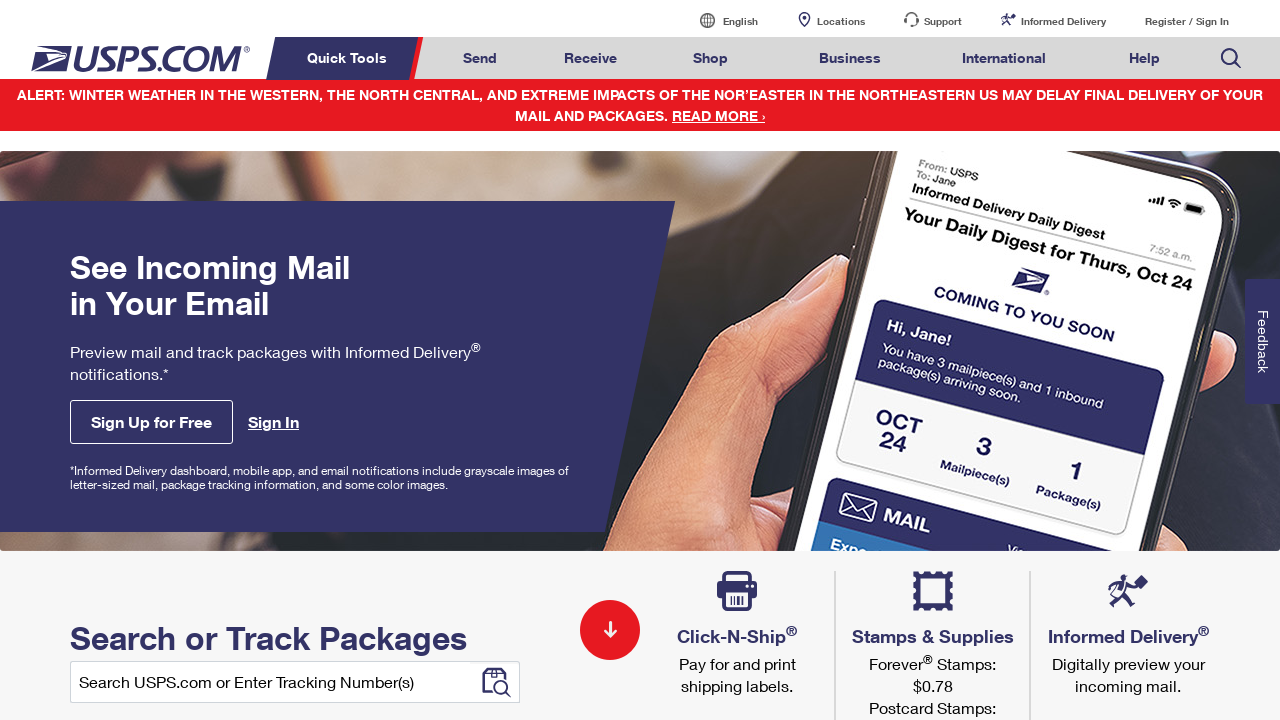

Navigated to USPS homepage
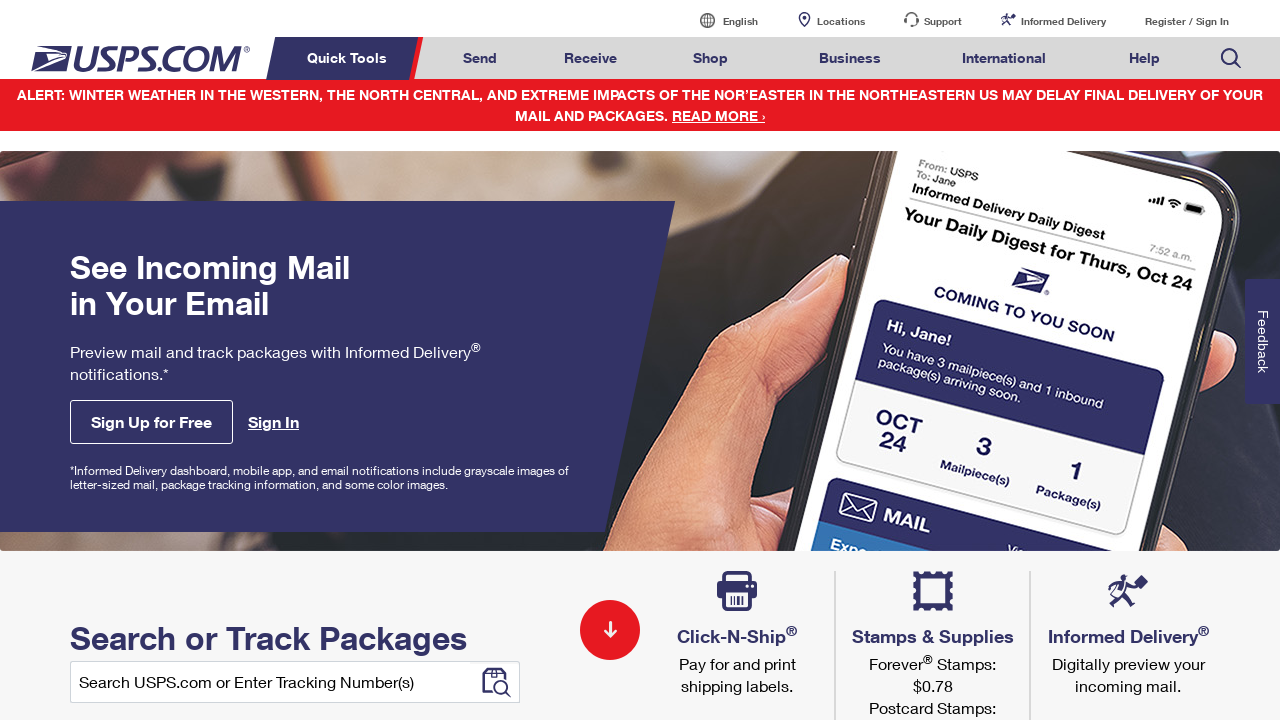

Retrieved all menu header elements from nav-list
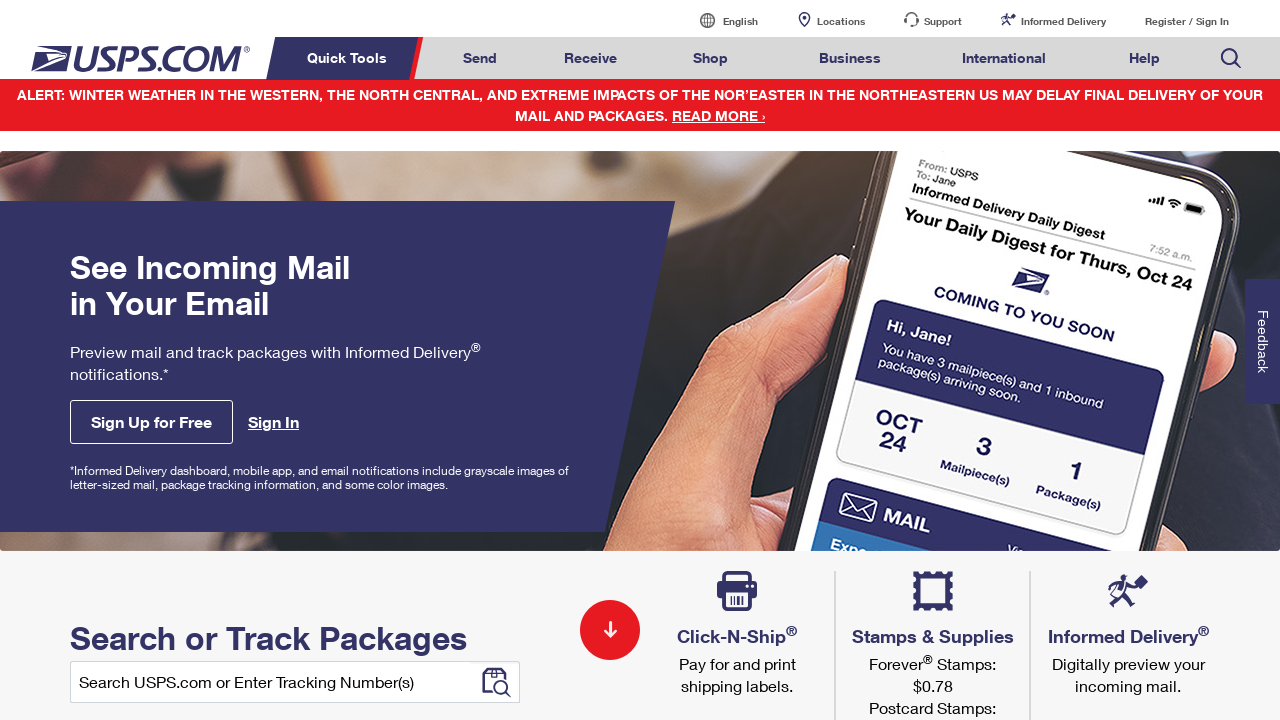

Clicked on first menu header
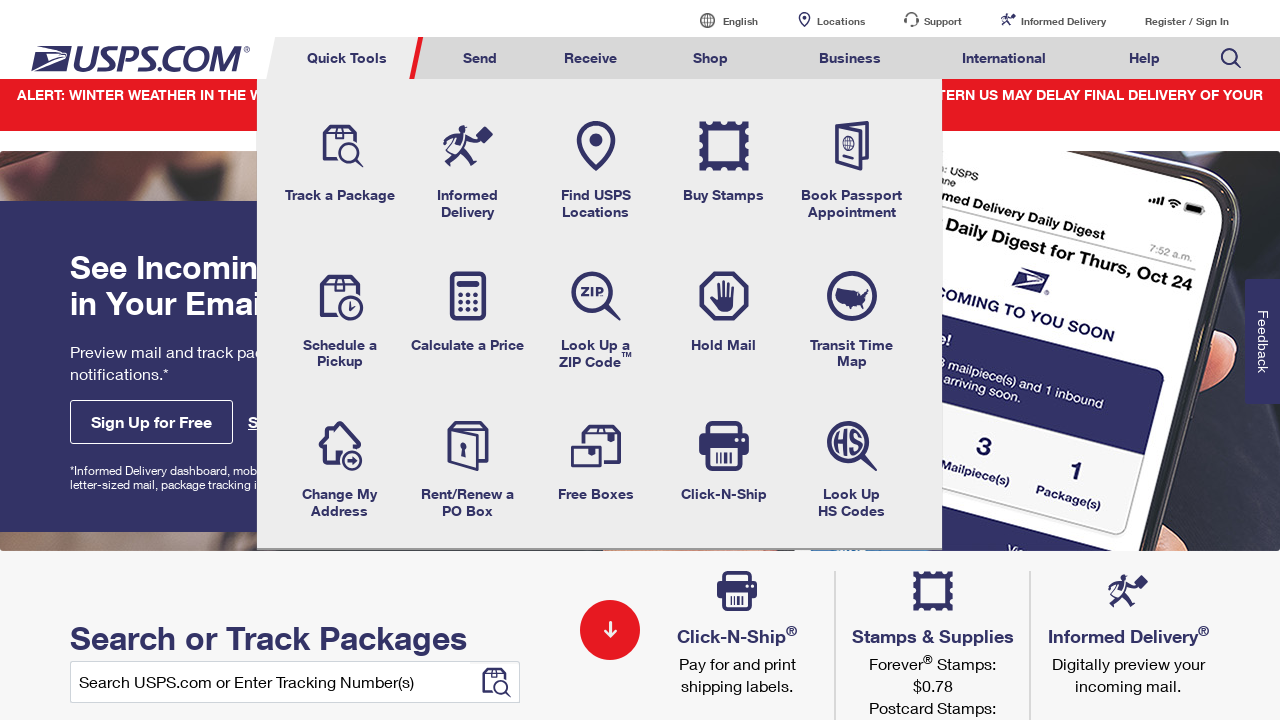

Retrieved all main menu header elements after click
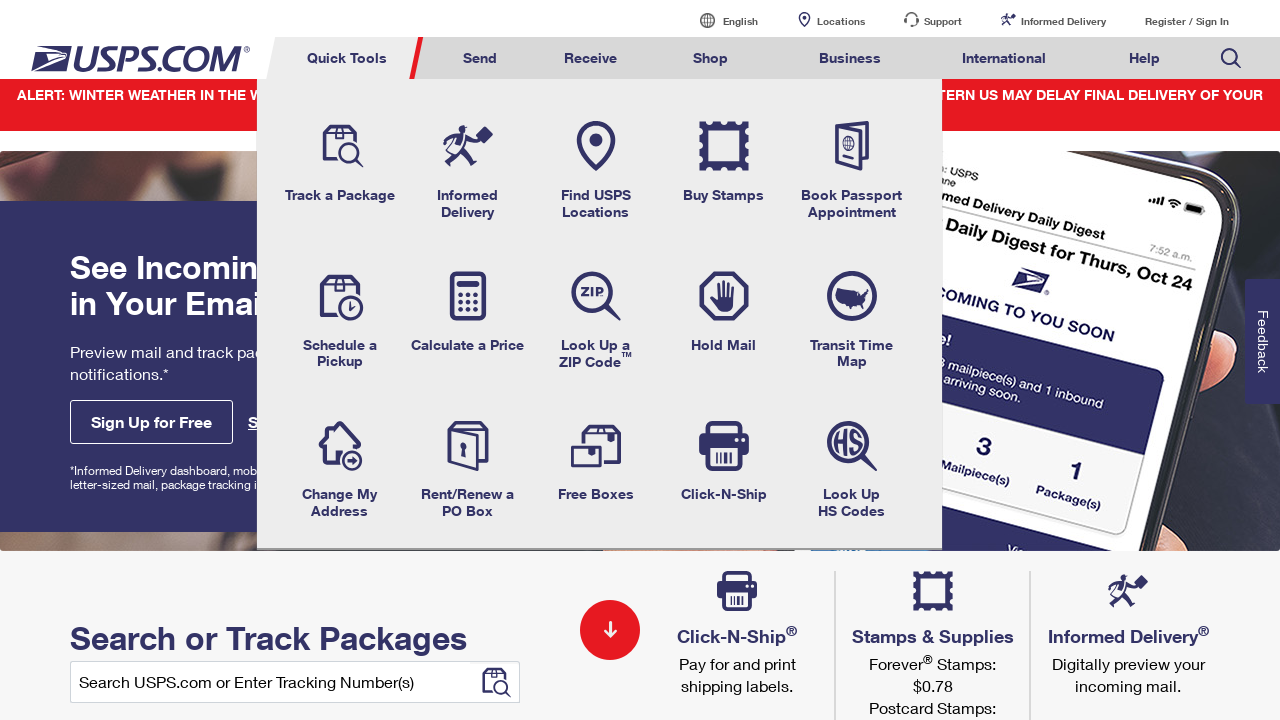

Verified main menu header count: 6
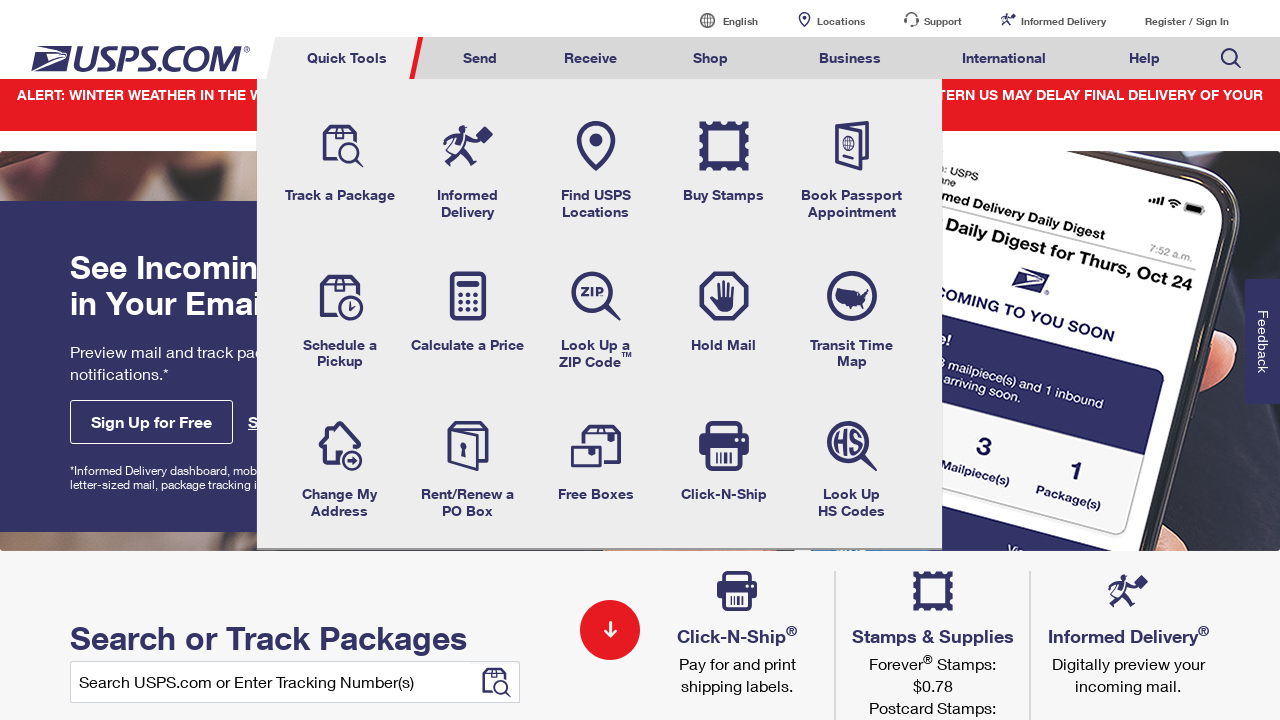

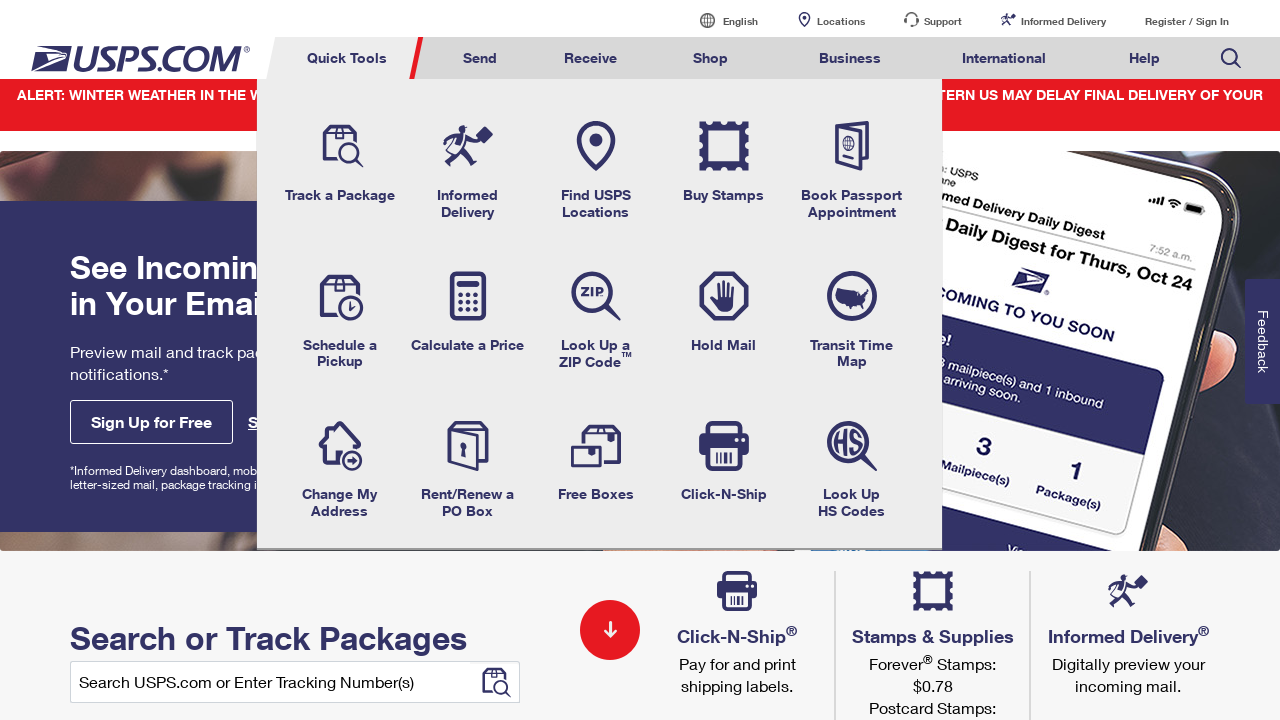